Tests drag and drop functionality by dragging an element from source to target location within an iframe

Starting URL: http://jqueryui.com/droppable/

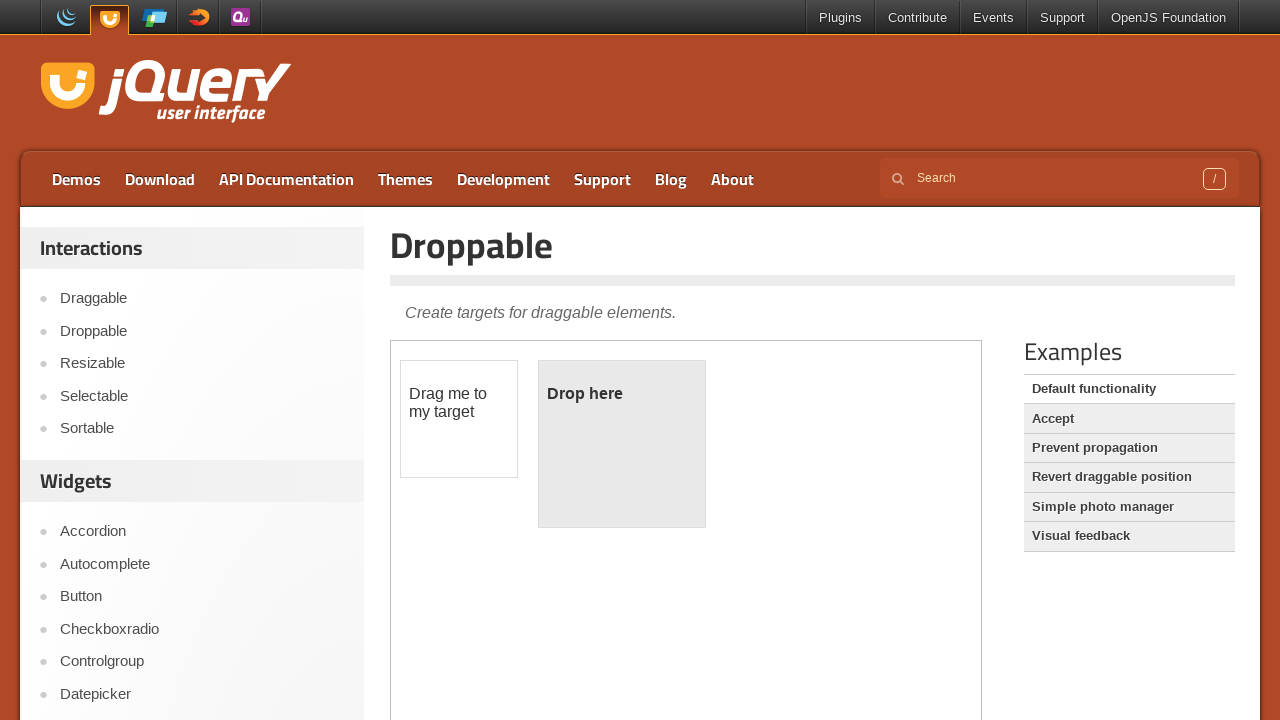

Located the iframe containing drag and drop demo
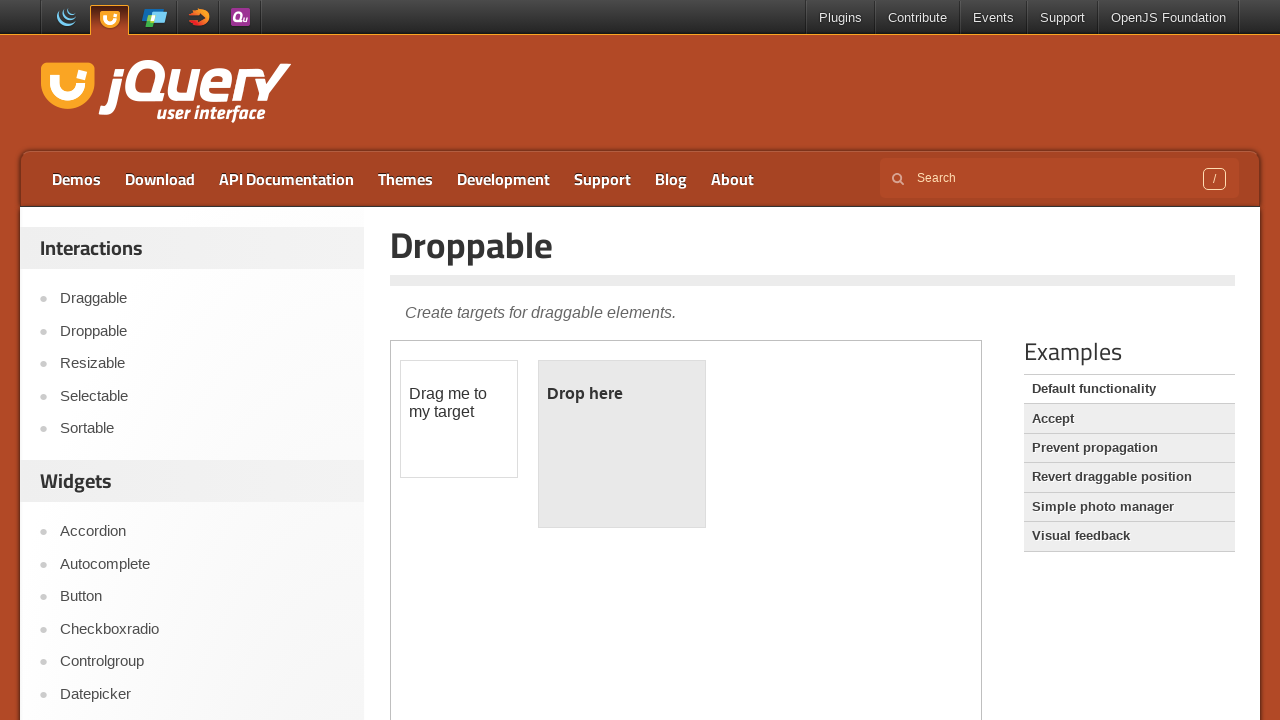

Located source element 'Drag me to my target'
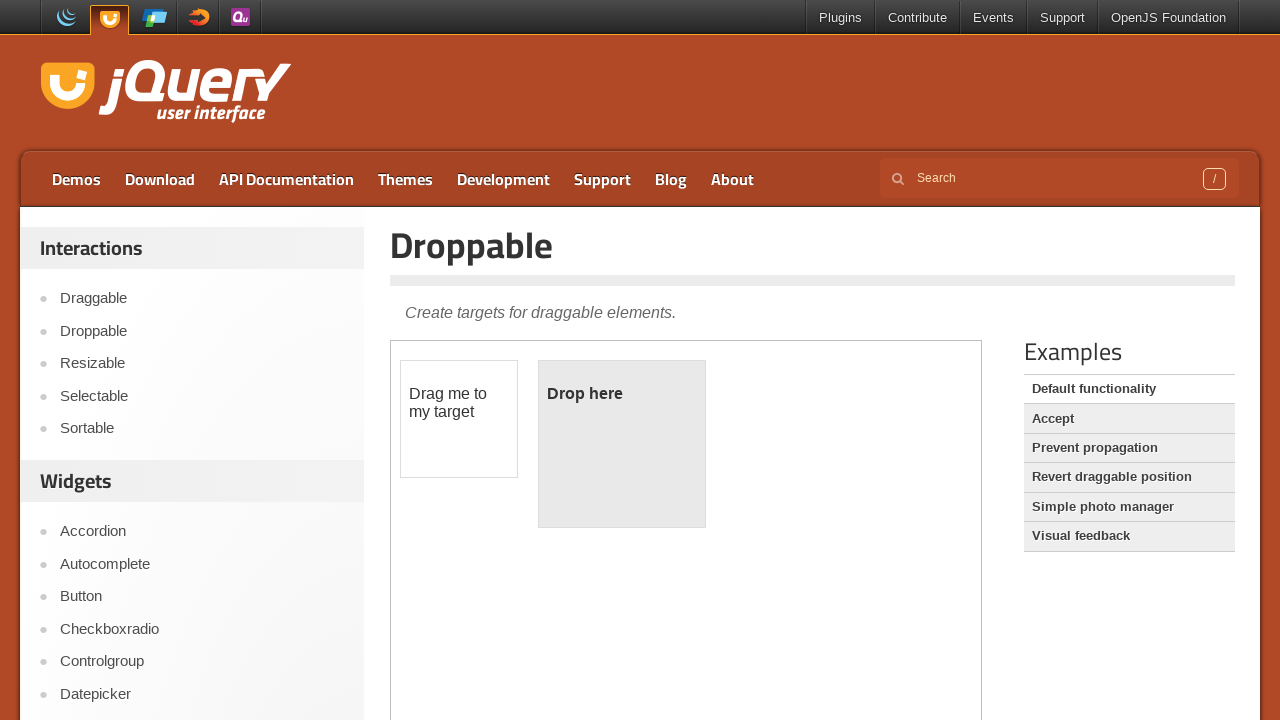

Located target element 'Drop here'
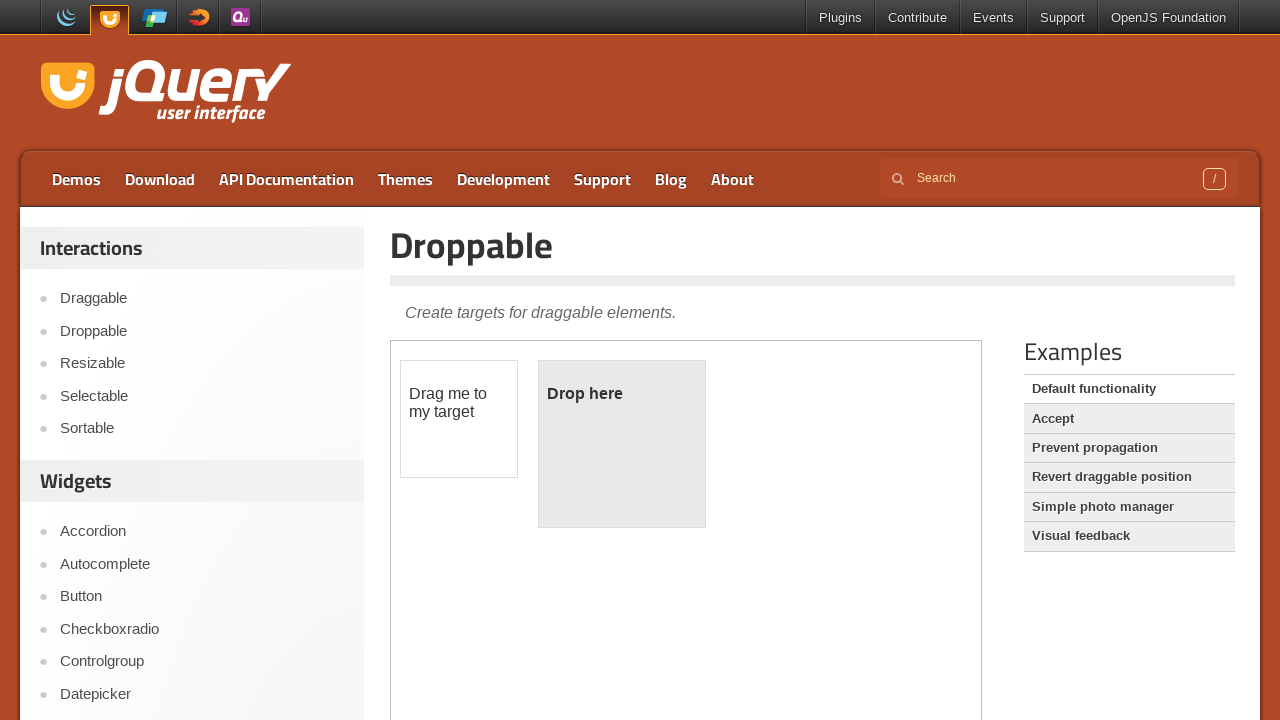

Dragged source element to target element at (622, 394)
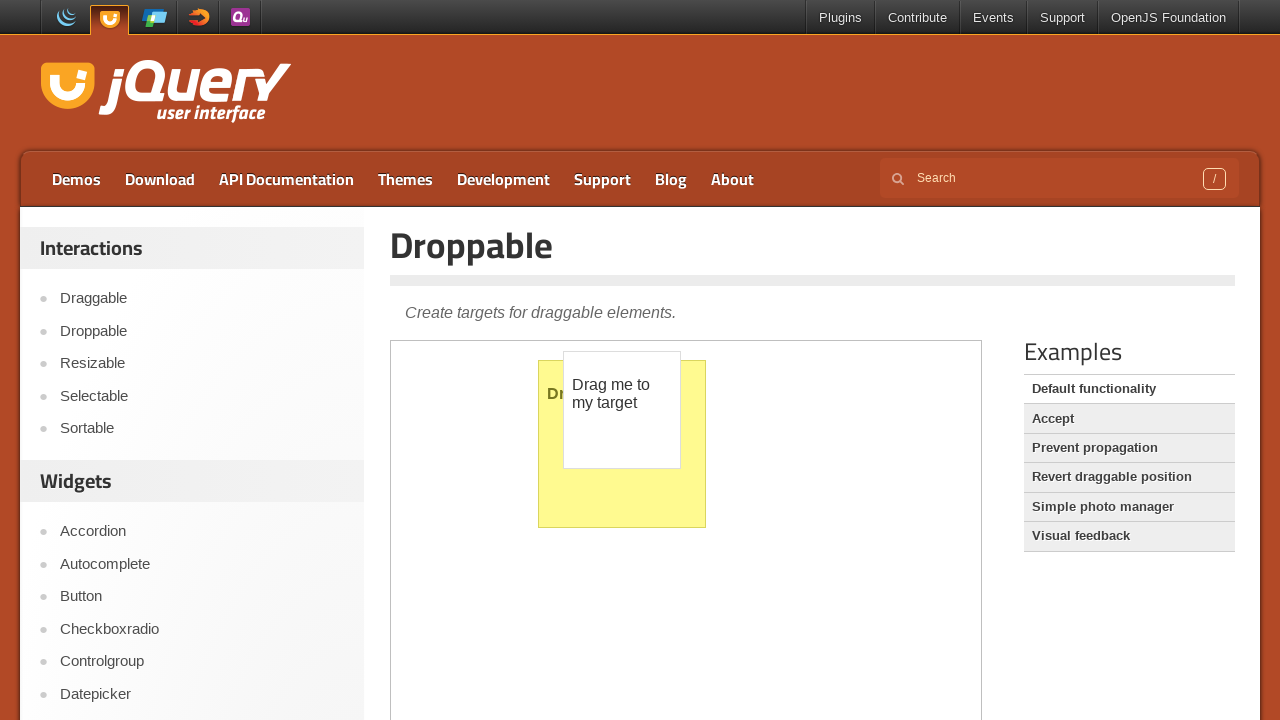

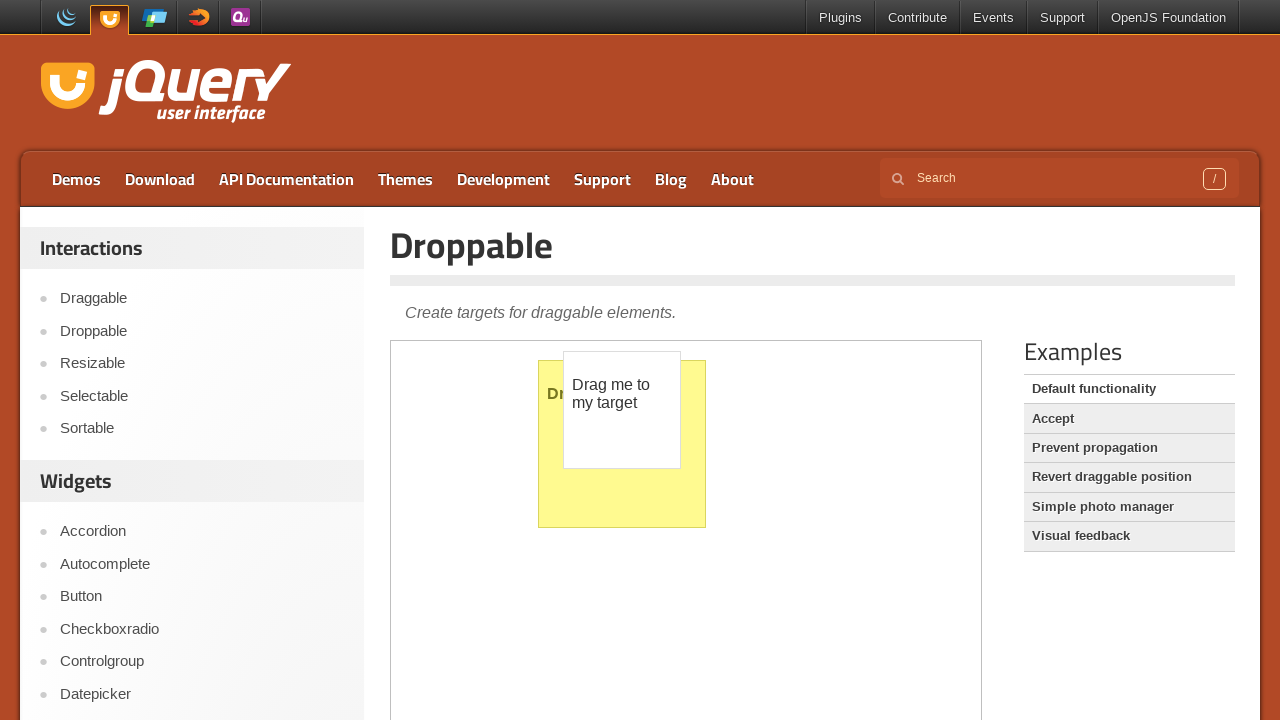